Tests confirmation alert handling by clicking a button that triggers a confirm dialog and dismissing it

Starting URL: https://demoqa.com/alerts

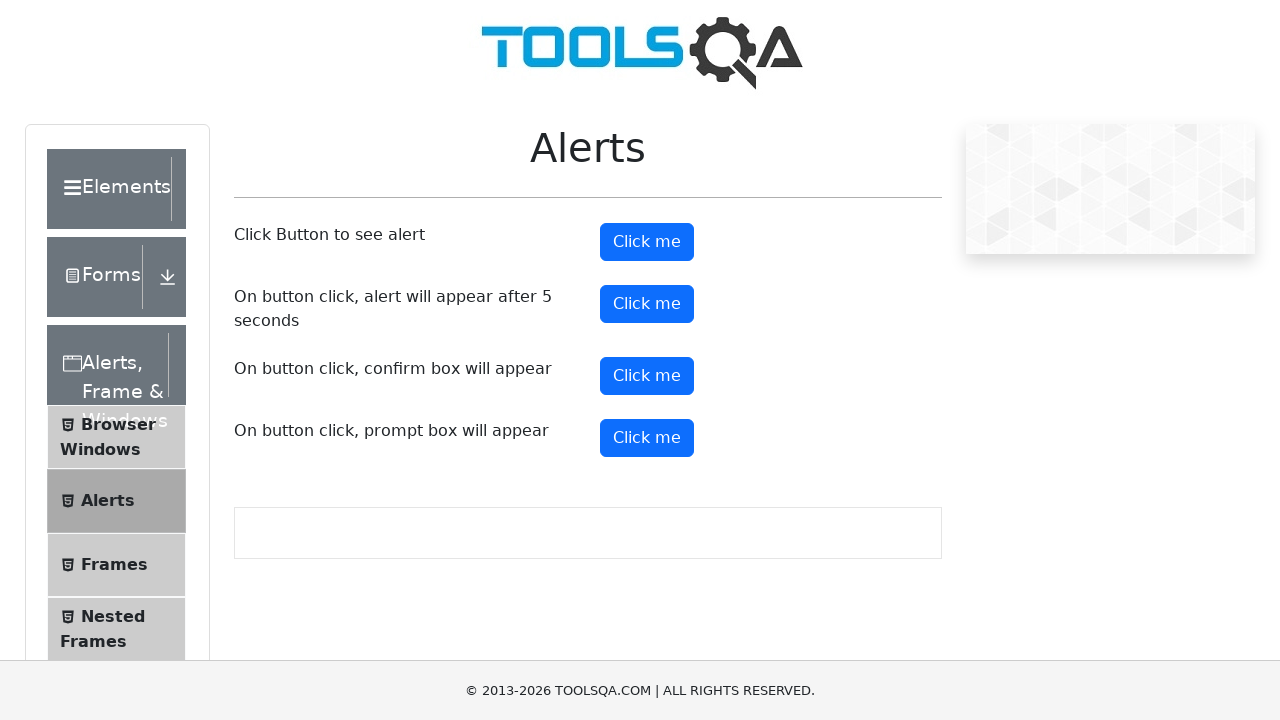

Set up dialog handler to dismiss confirmation alerts
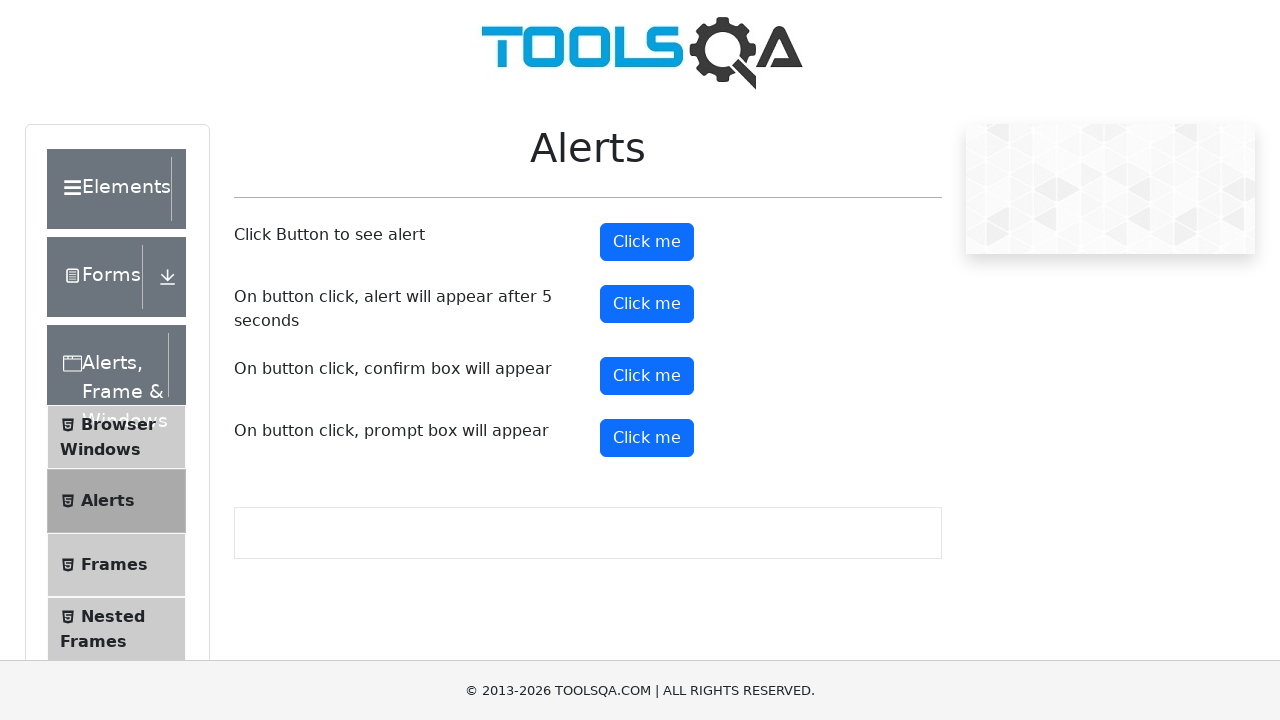

Clicked confirm button to trigger confirmation alert at (647, 376) on #confirmButton
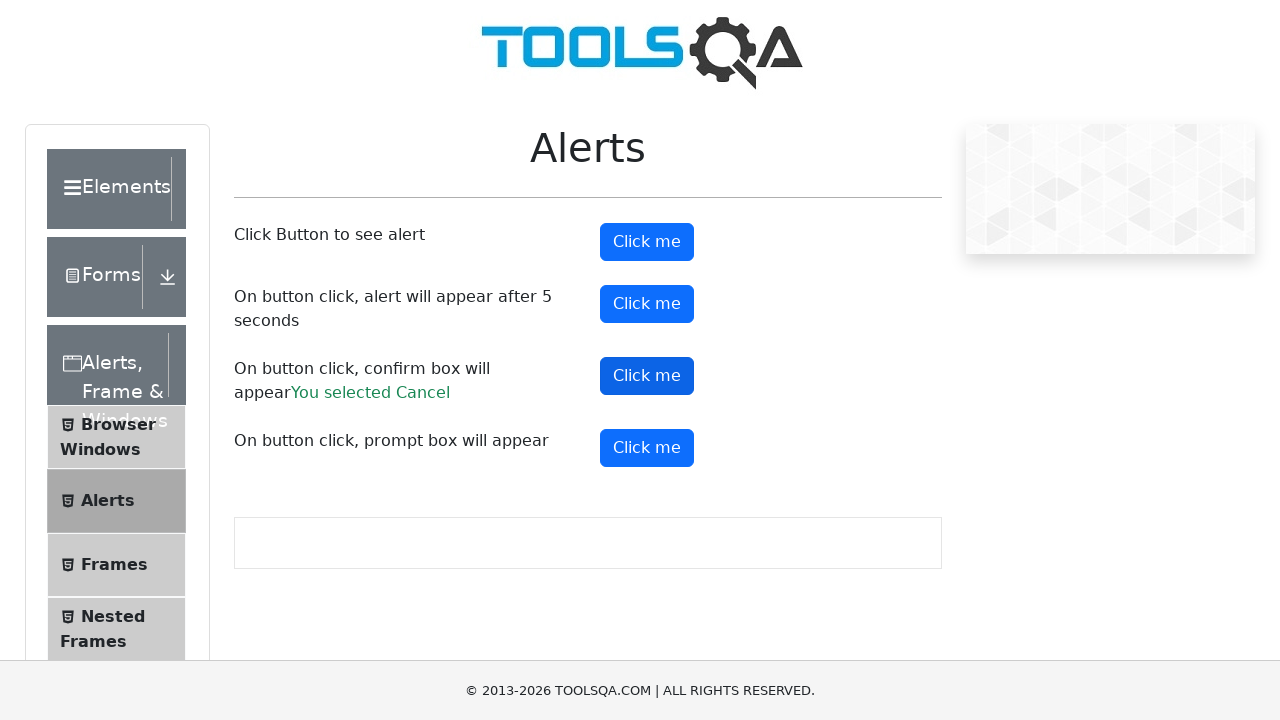

Confirmation result element appeared
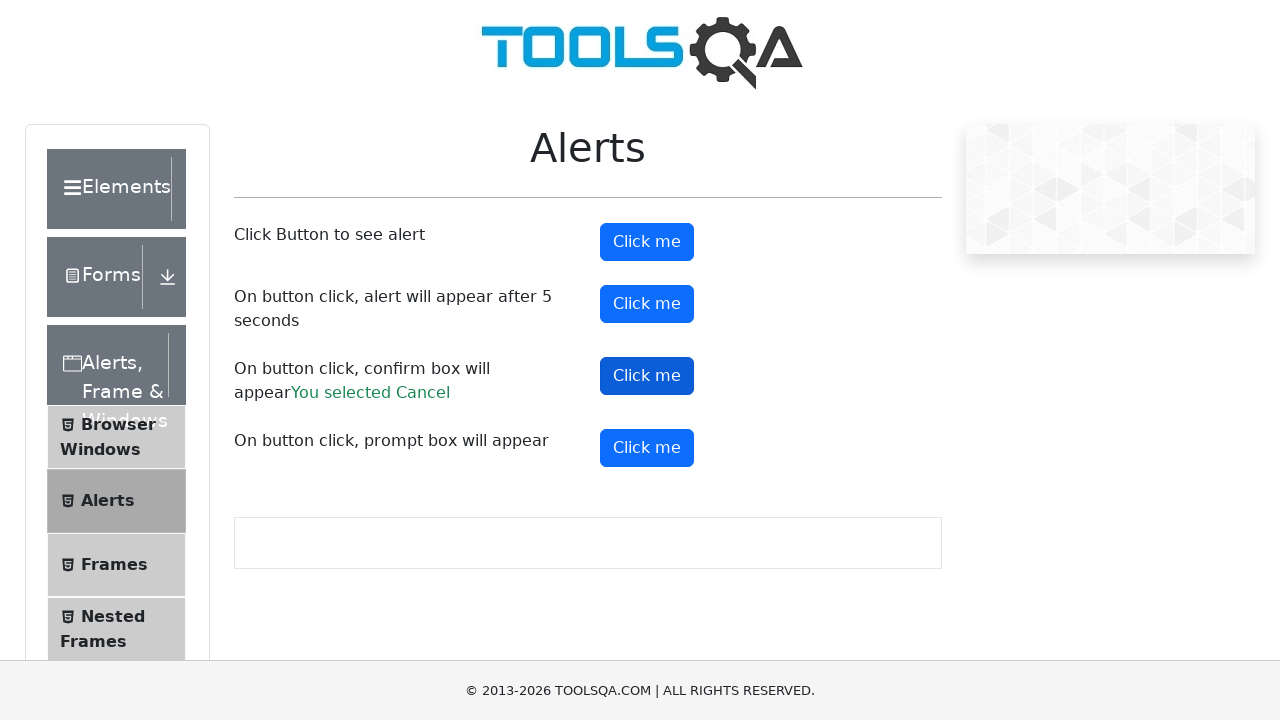

Retrieved confirmation result text
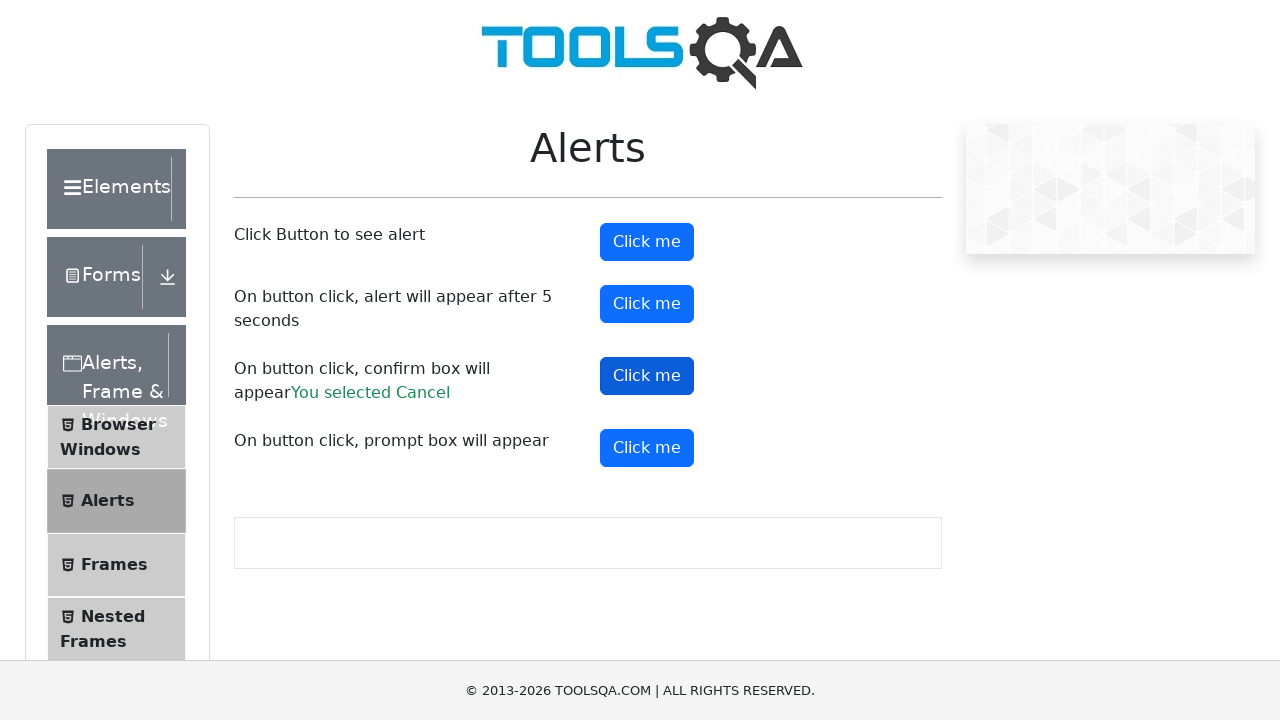

Verified that result text matches 'You selected Cancel'
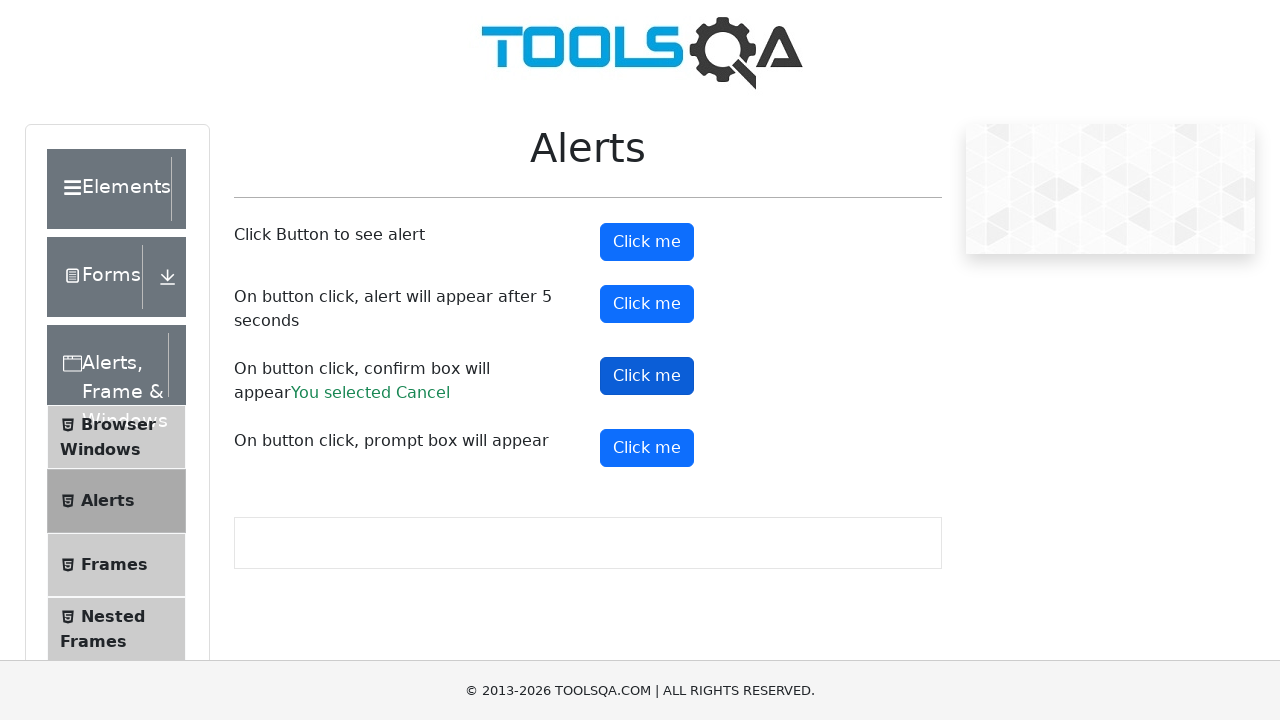

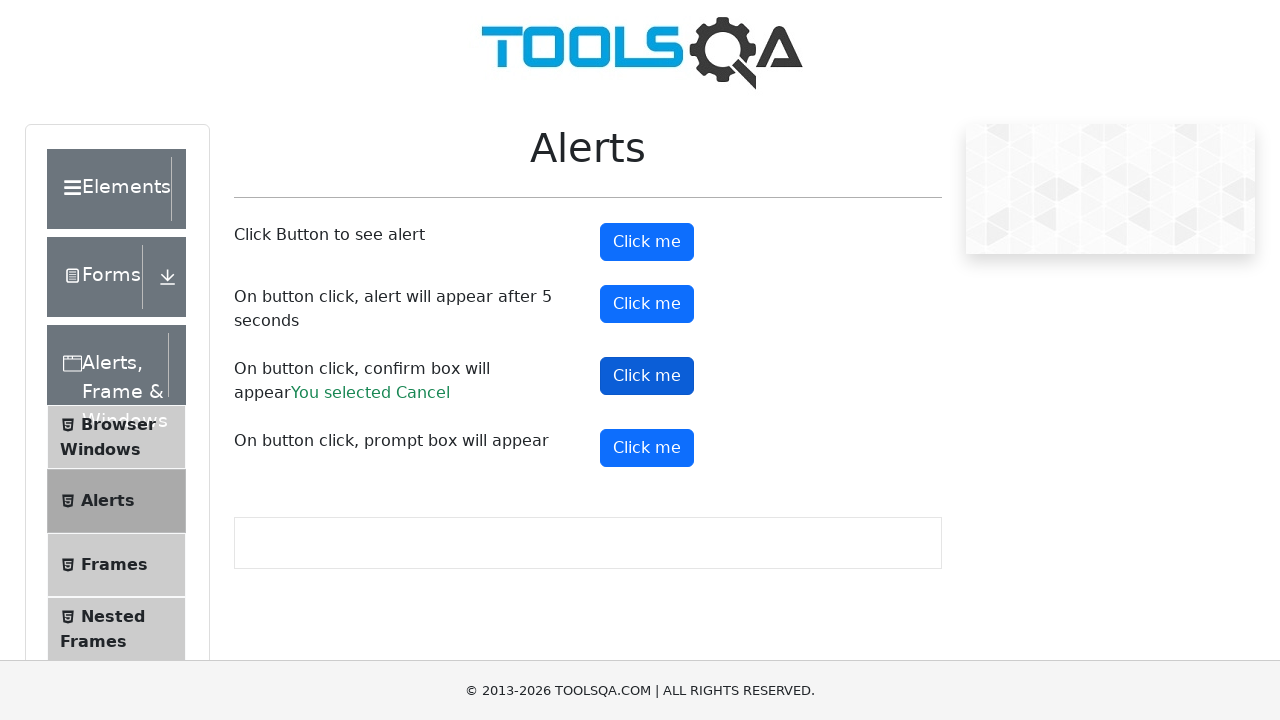